Tests clicking on the Elements category card and verifies navigation to the Elements section

Starting URL: https://demoqa.com/

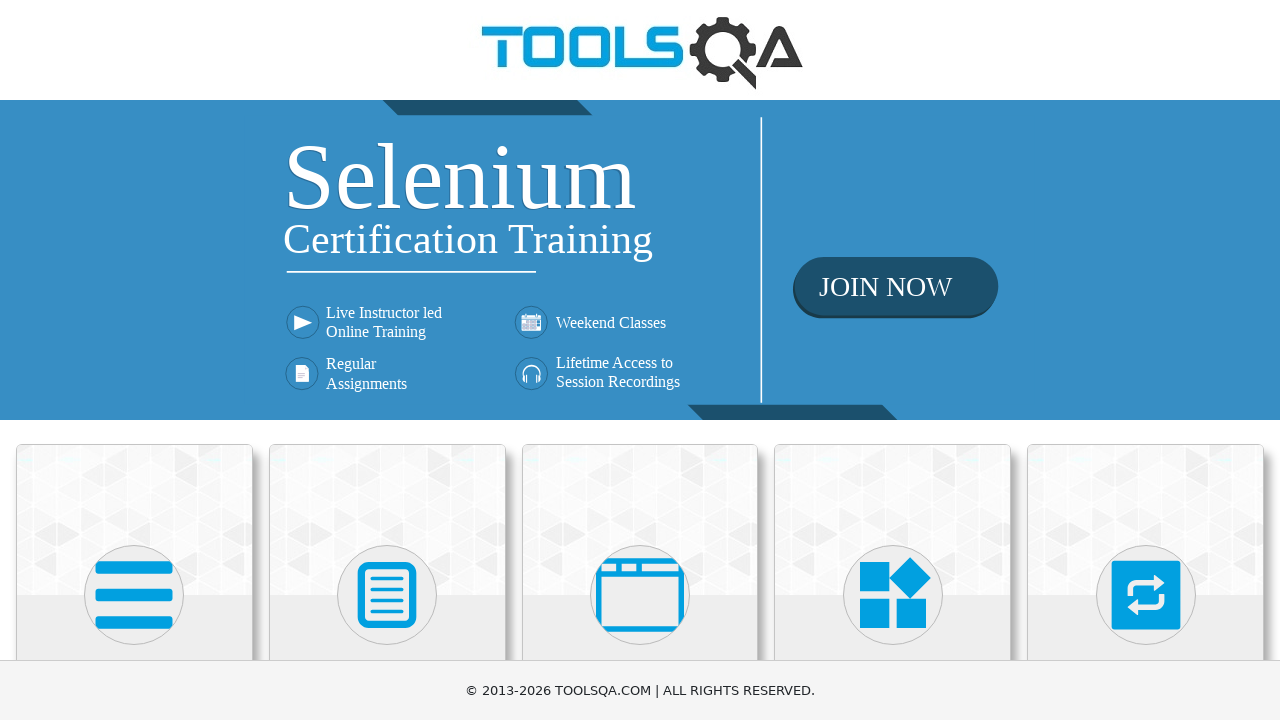

Clicked on Elements category card at (134, 360) on text=Elements
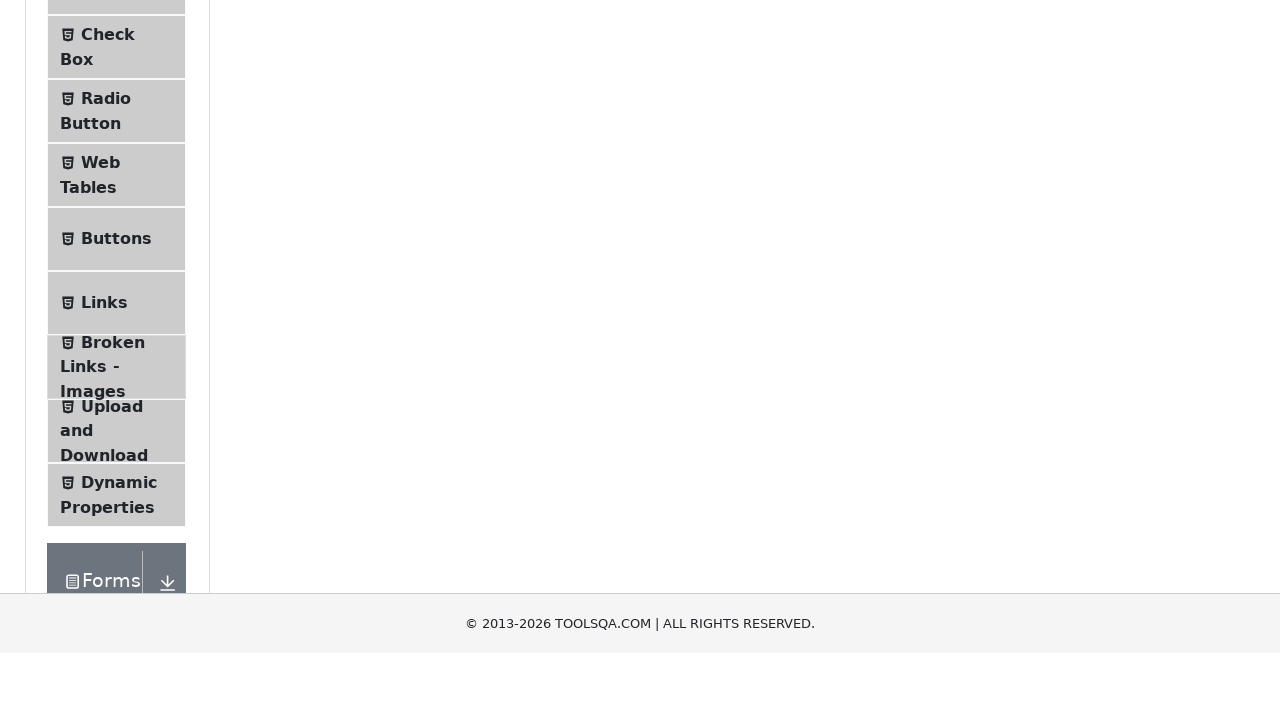

Verified navigation to Elements section at https://demoqa.com/elements
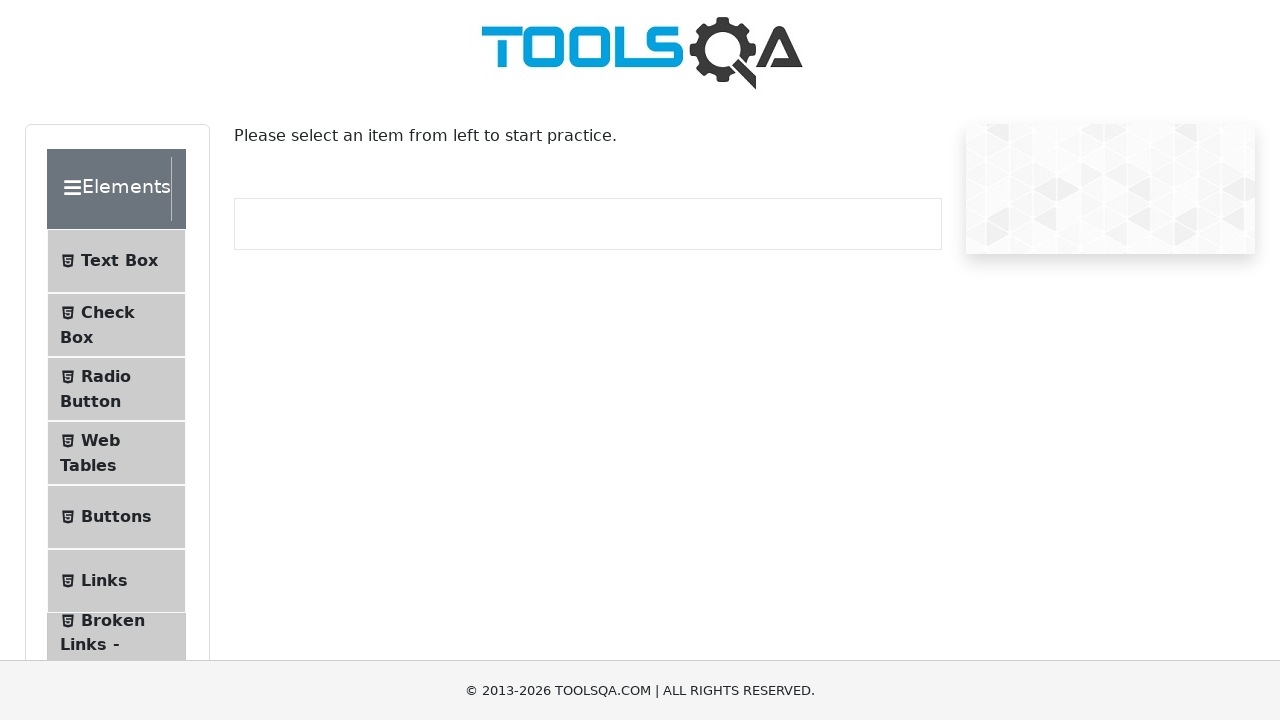

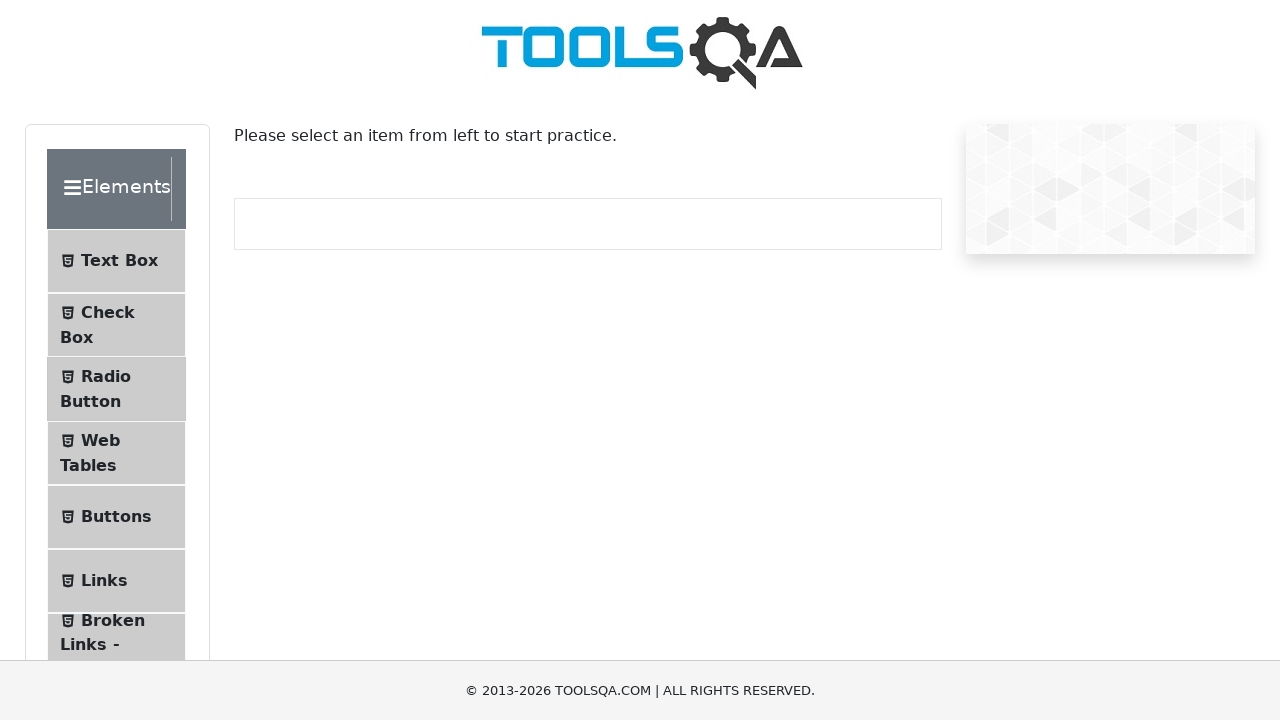